Tests infinite scroll functionality by scrolling down the page multiple times to load additional content

Starting URL: http://webscrapingfordatascience.com/complexjavascript/

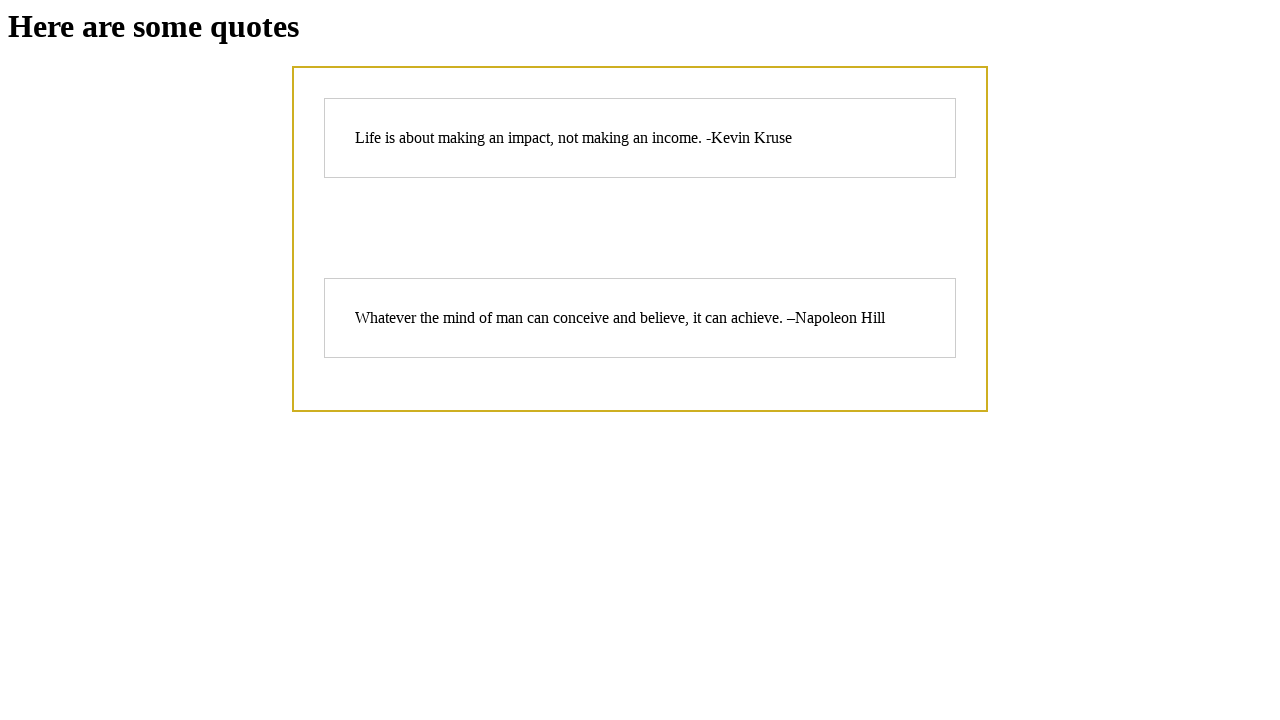

Located the infinite scroll container
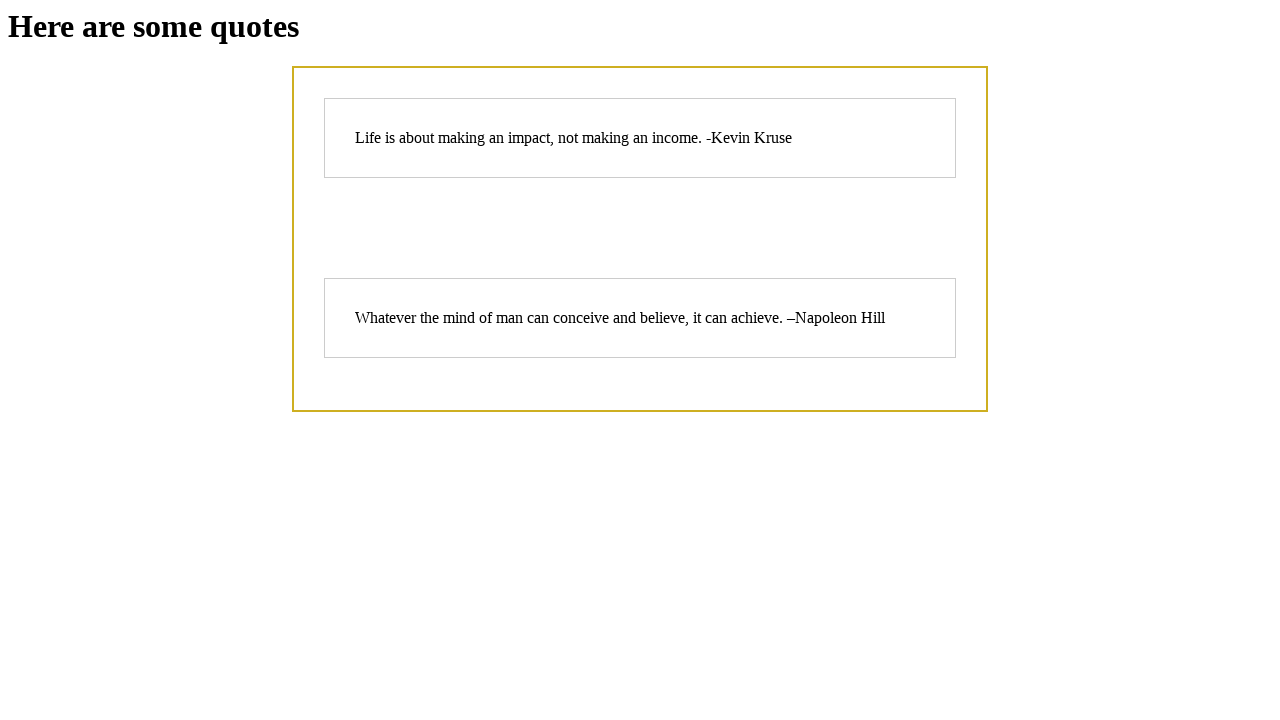

Clicked on the infinite scroll container to focus it at (640, 239) on .infinite-scroll
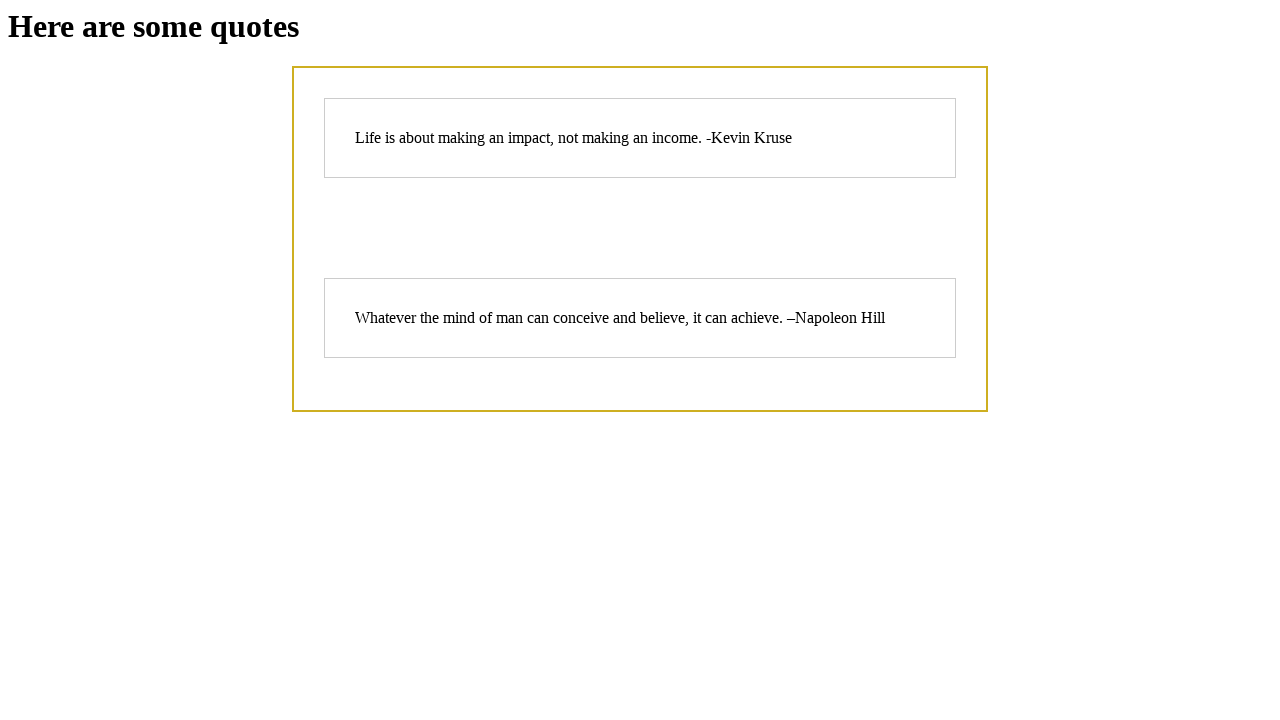

Pressed PageDown to scroll (1st press)
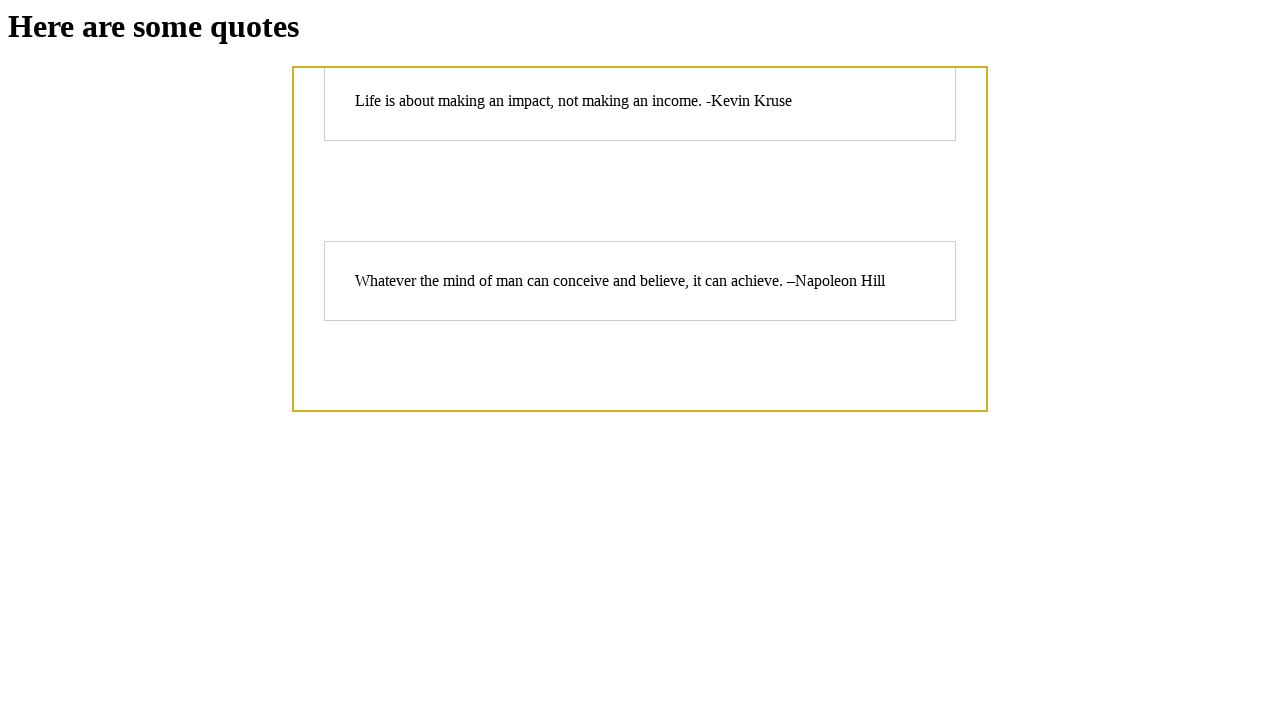

Pressed PageDown to scroll (2nd press)
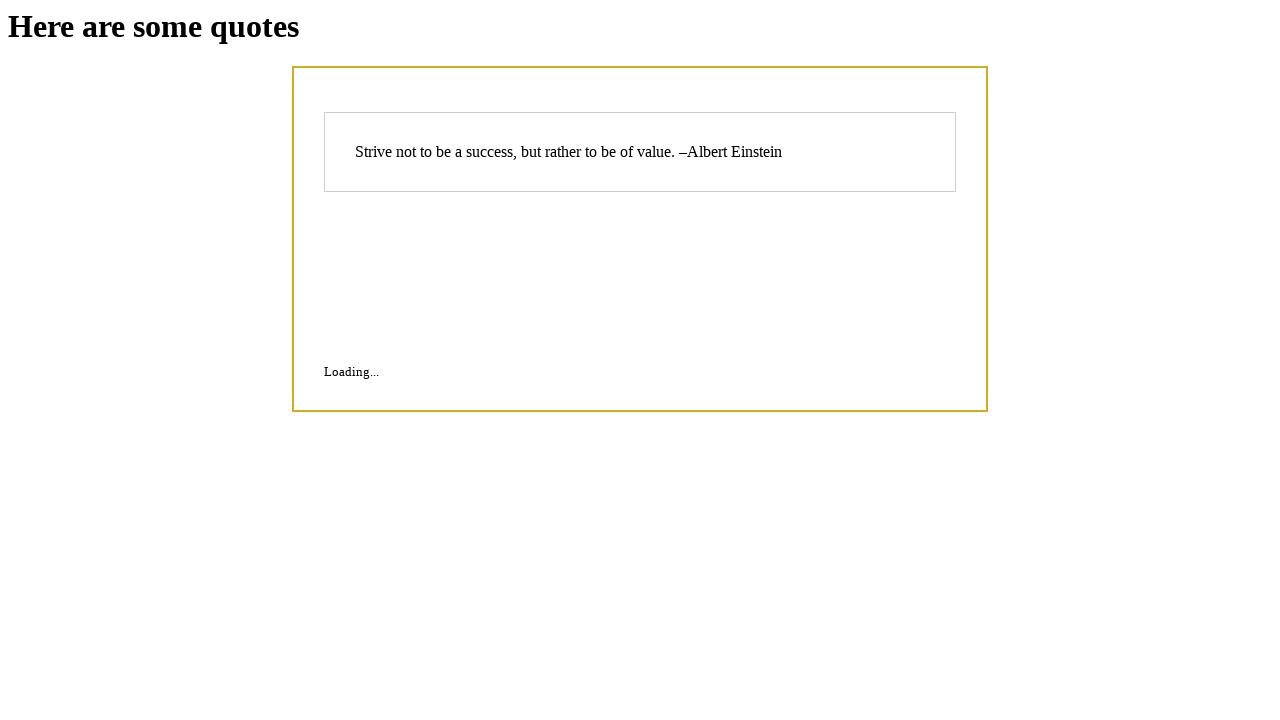

Pressed PageDown to scroll (3rd press)
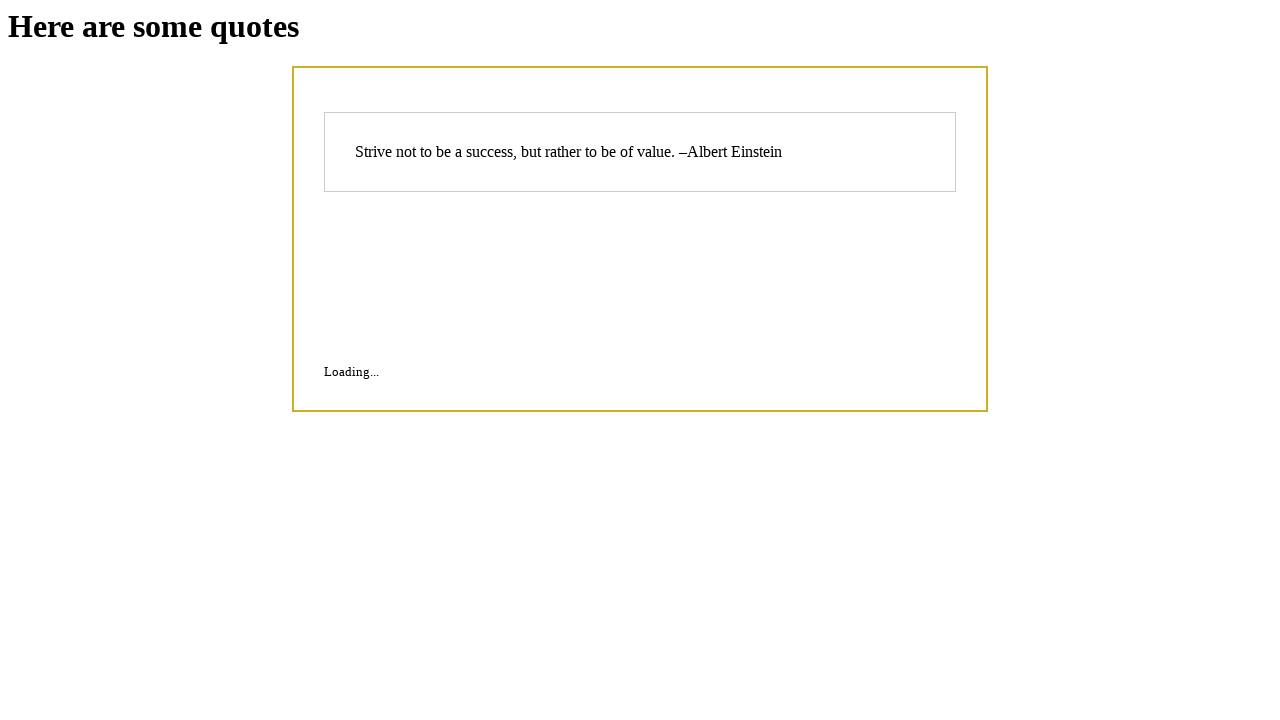

Waited 1 second for new content to load
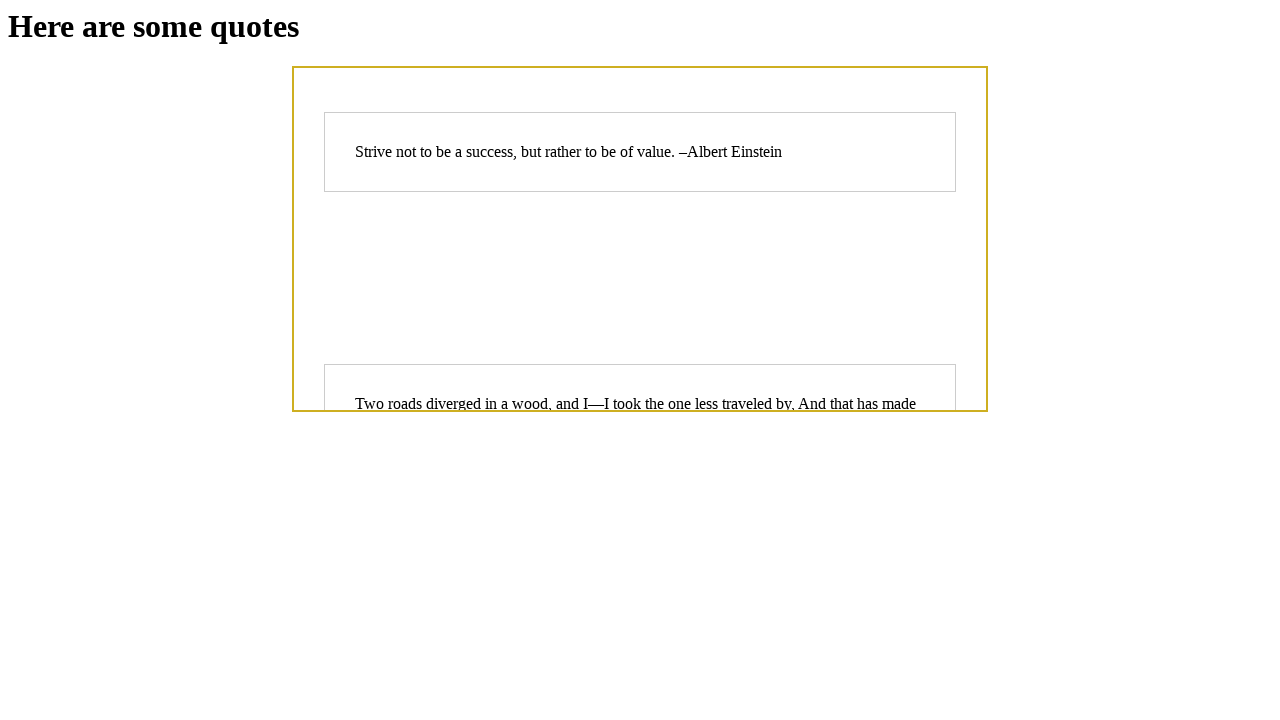

Located quotes on the page
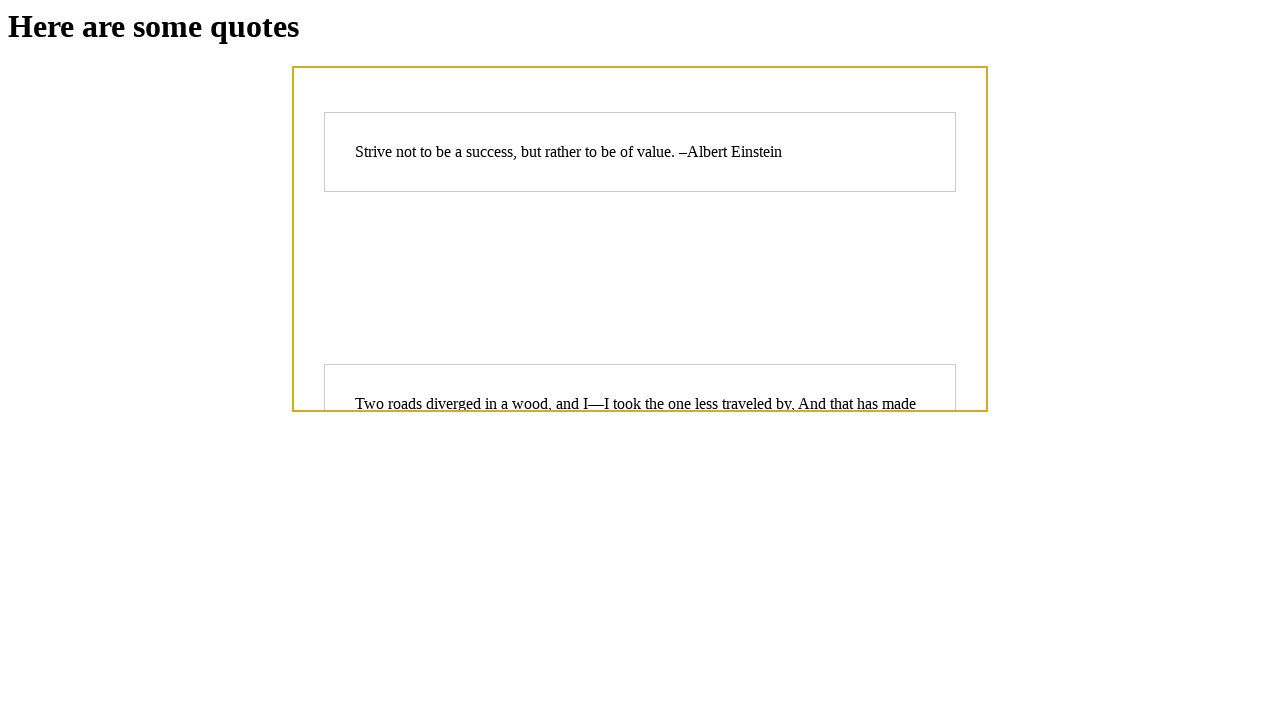

Waited for first quote to be visible
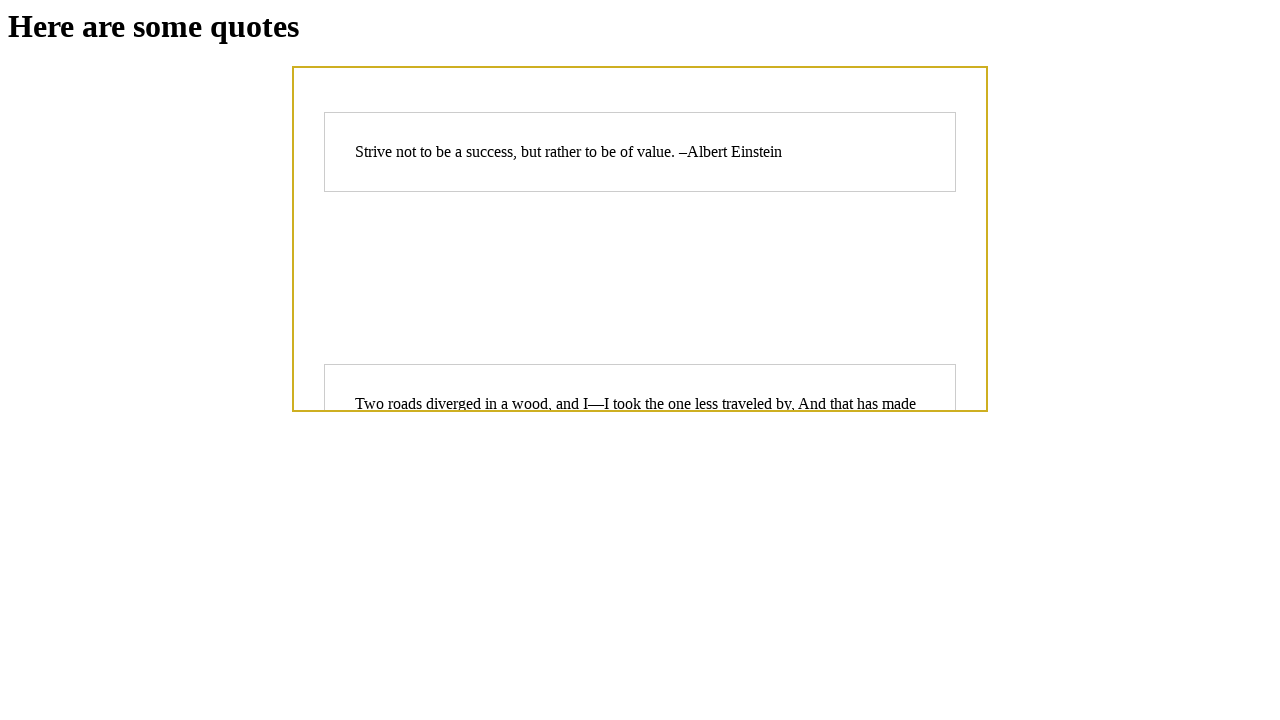

Clicked on the infinite scroll container to focus it at (640, 239) on .infinite-scroll
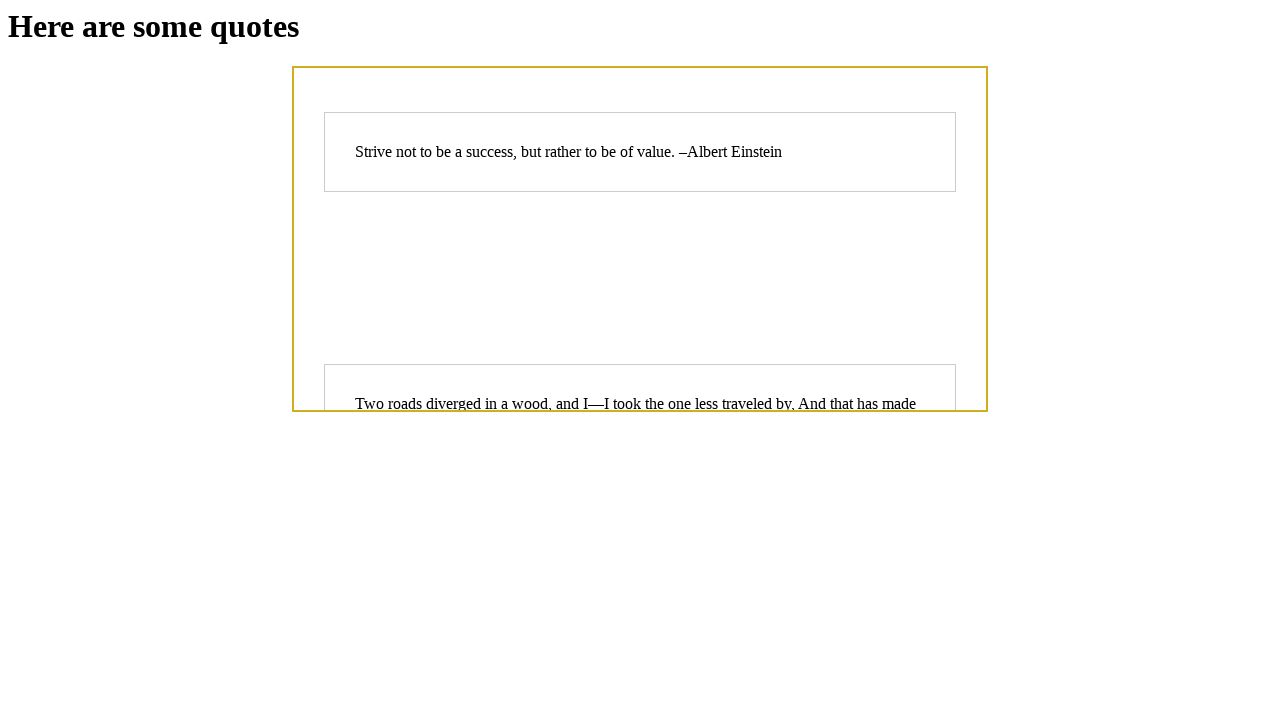

Pressed PageDown to scroll (1st press)
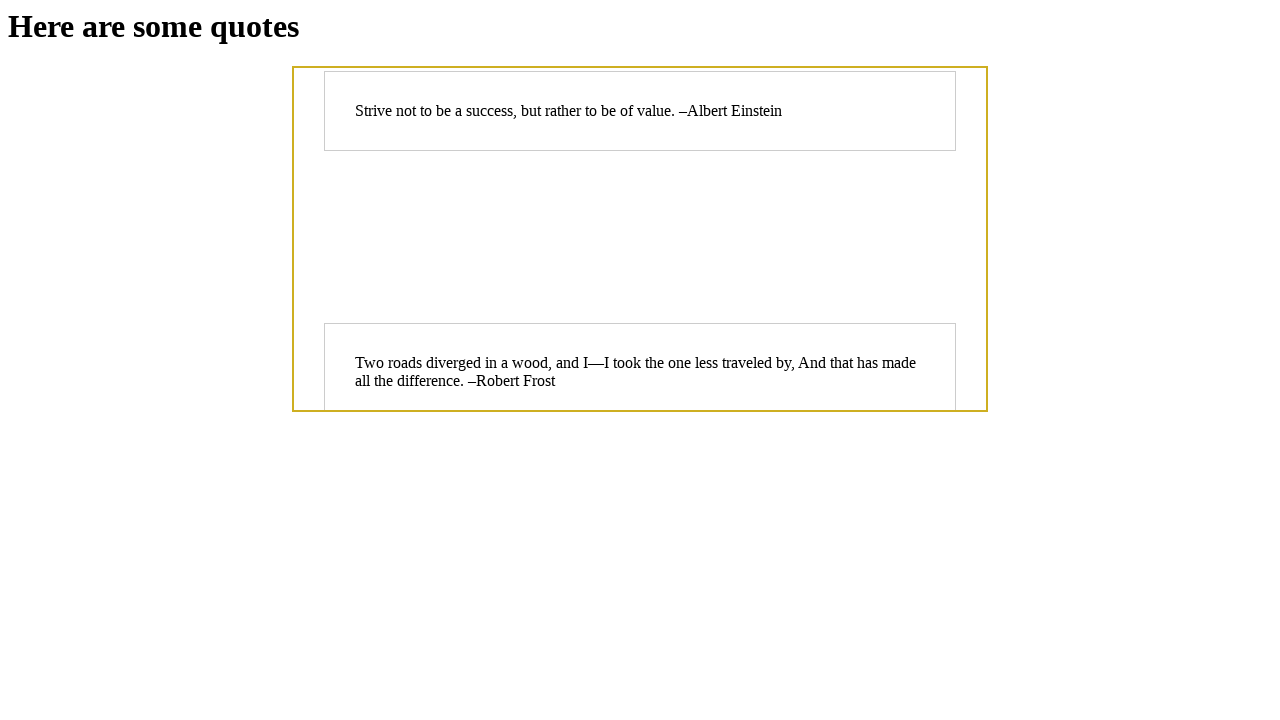

Pressed PageDown to scroll (2nd press)
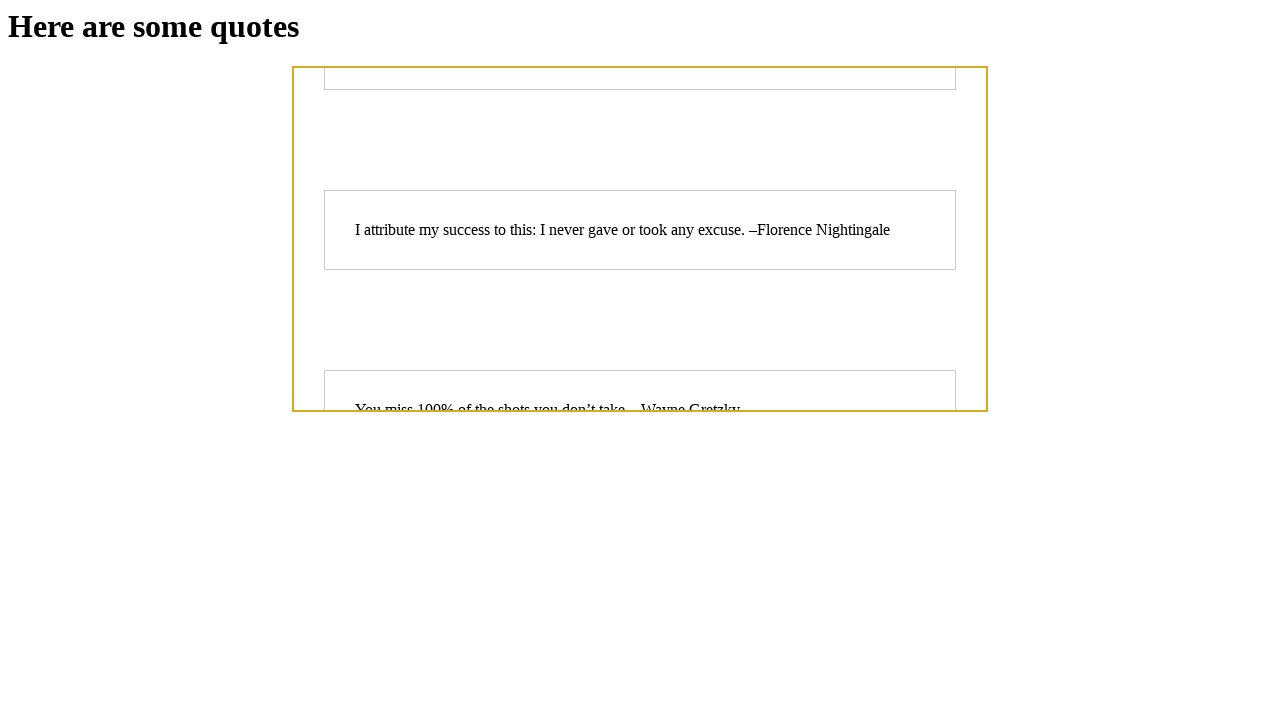

Pressed PageDown to scroll (3rd press)
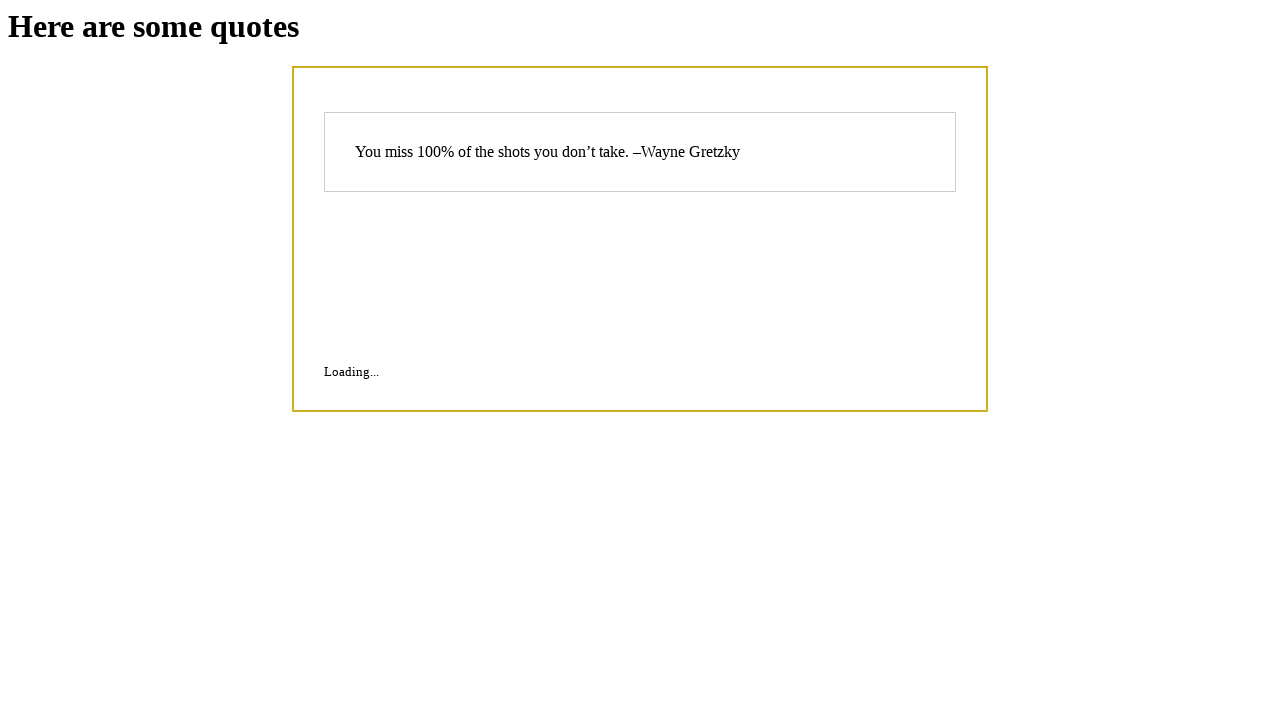

Waited 1 second for new content to load
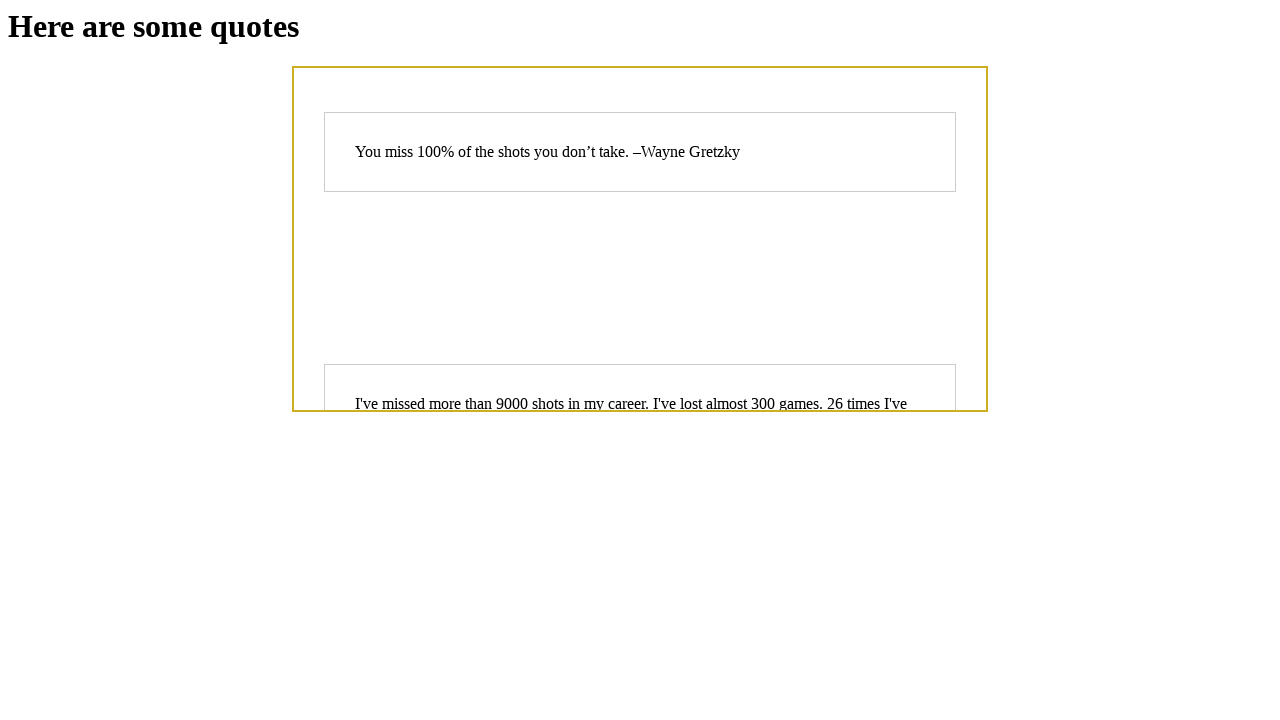

Located quotes on the page
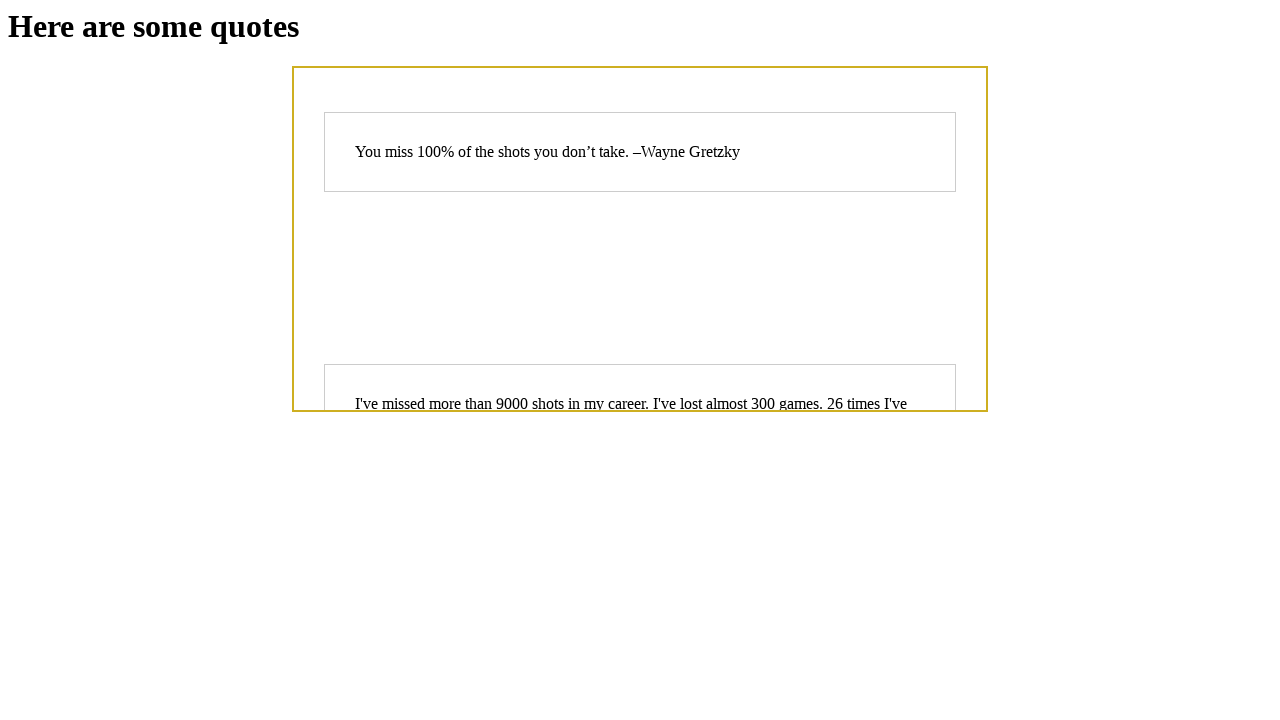

Waited for first quote to be visible
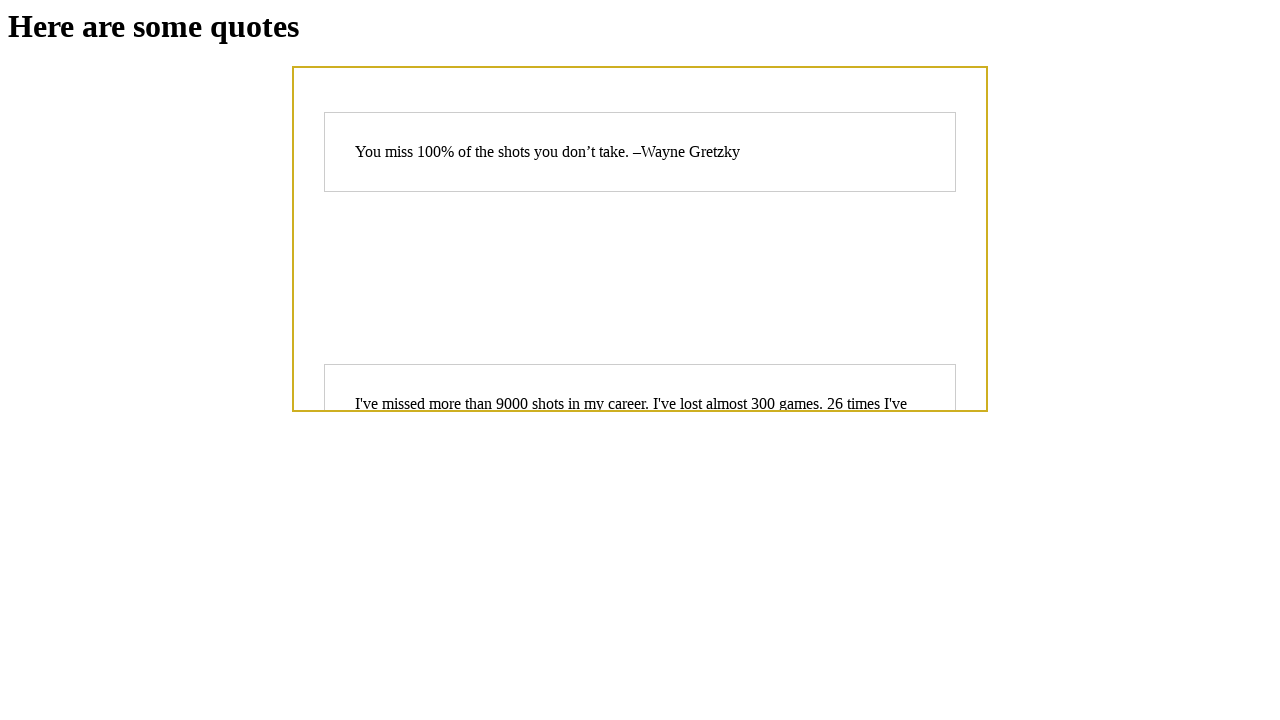

Clicked on the infinite scroll container to focus it at (640, 239) on .infinite-scroll
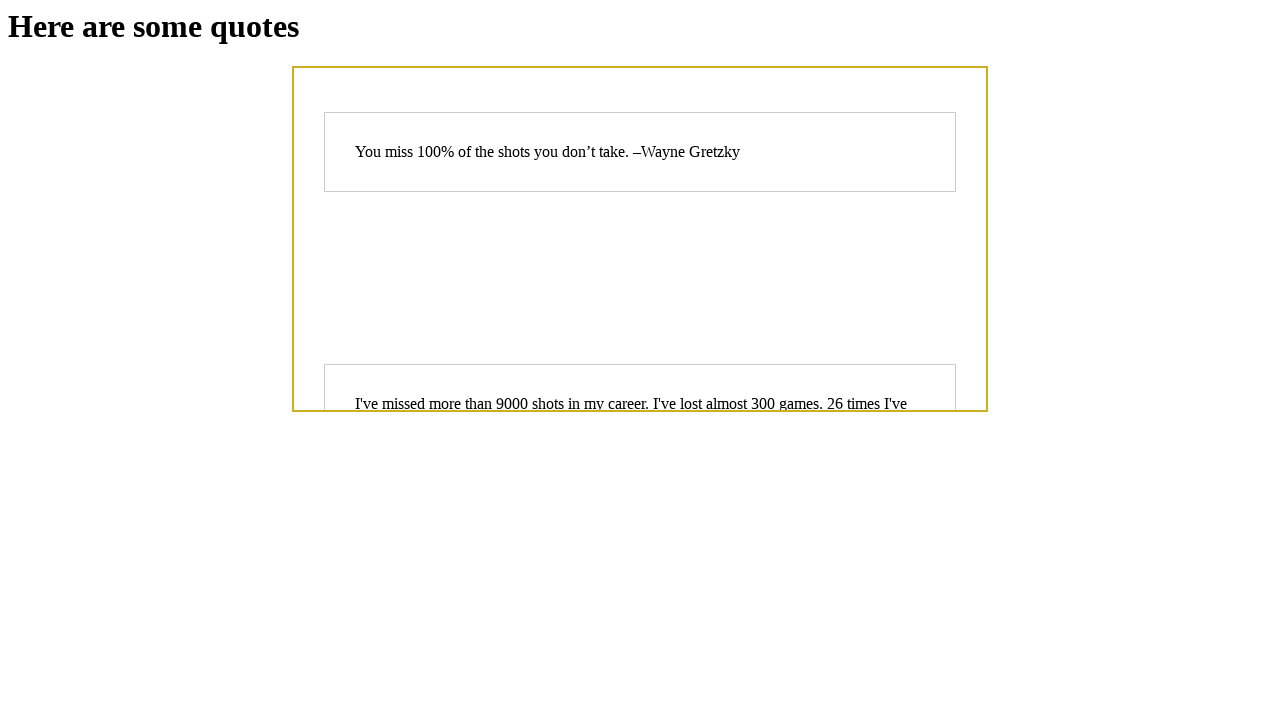

Pressed PageDown to scroll (1st press)
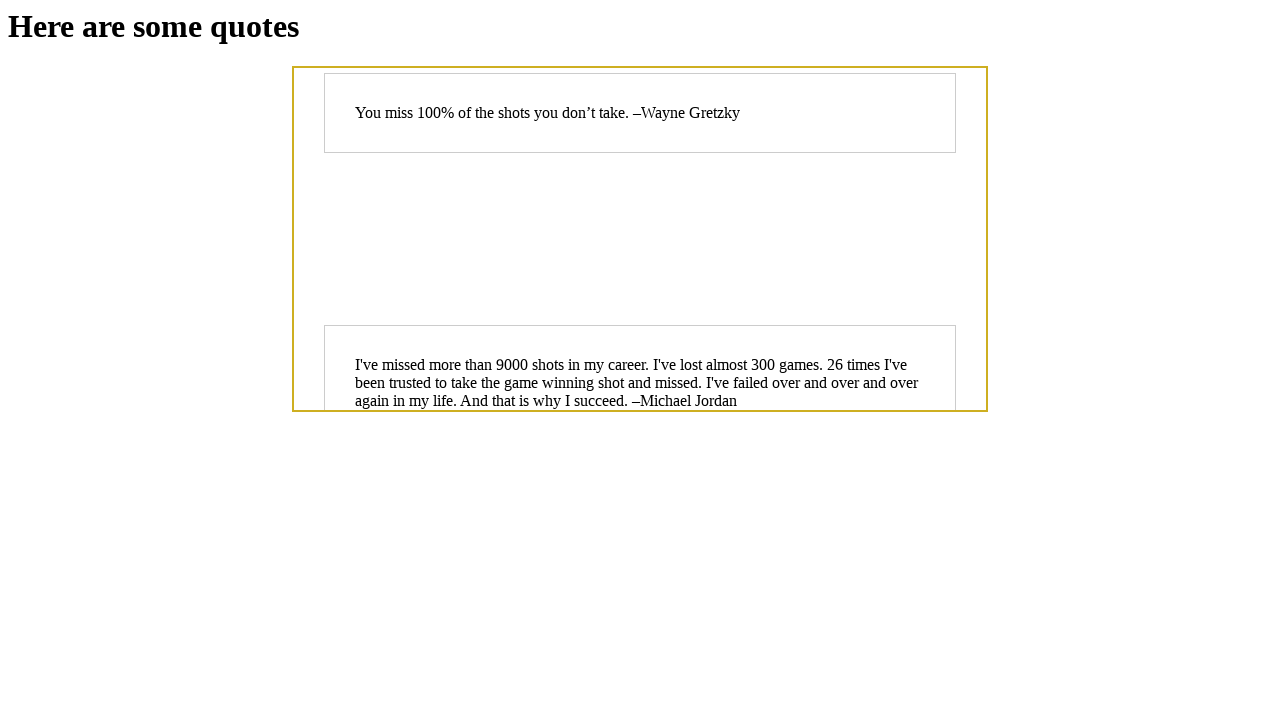

Pressed PageDown to scroll (2nd press)
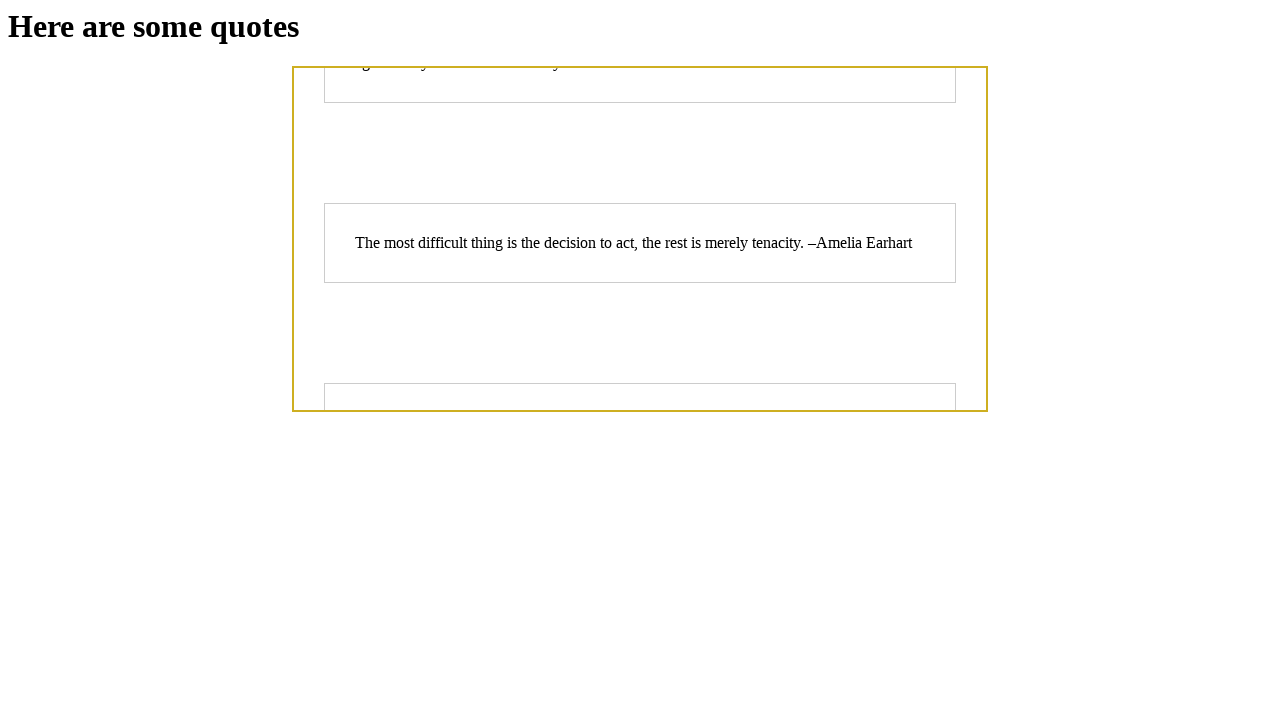

Pressed PageDown to scroll (3rd press)
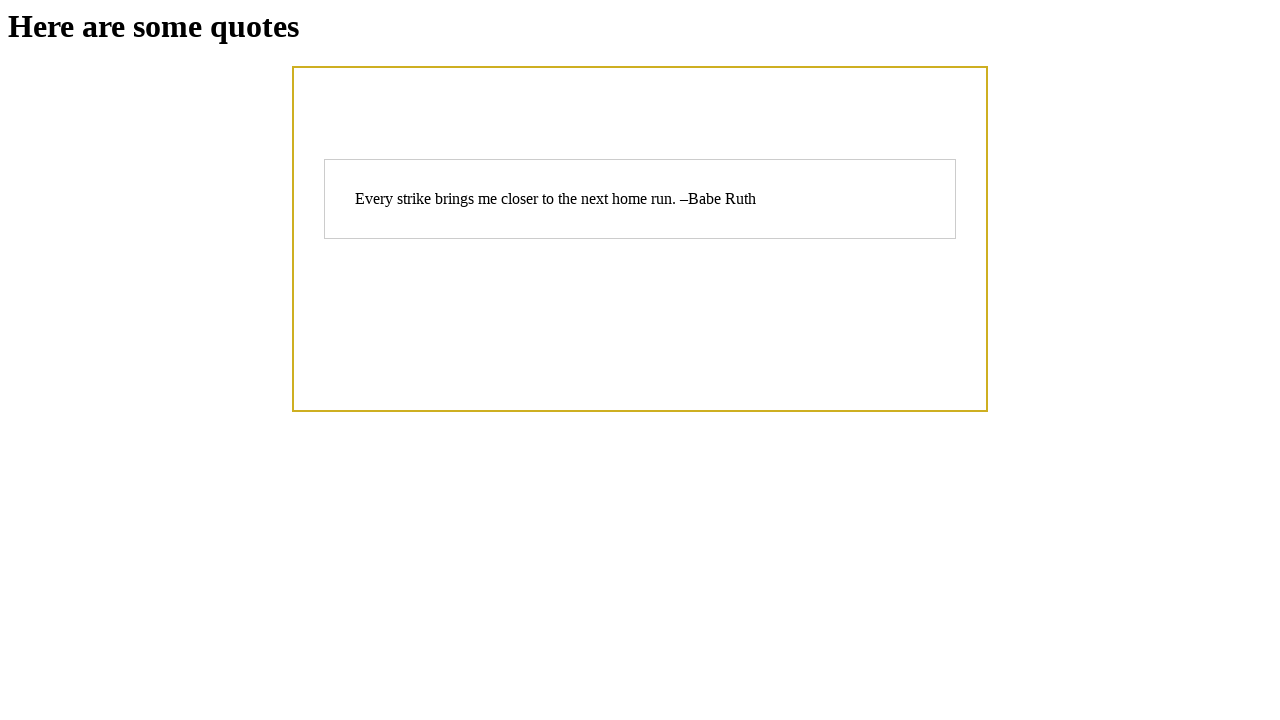

Waited 1 second for new content to load
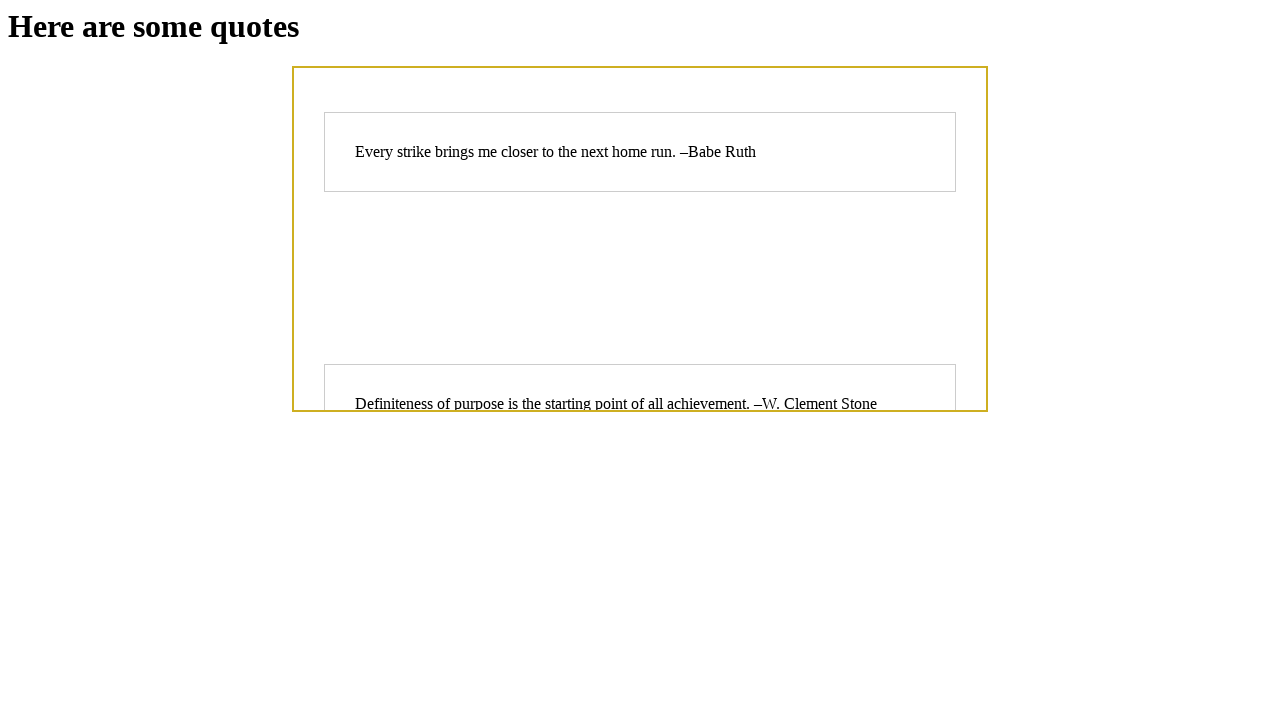

Located quotes on the page
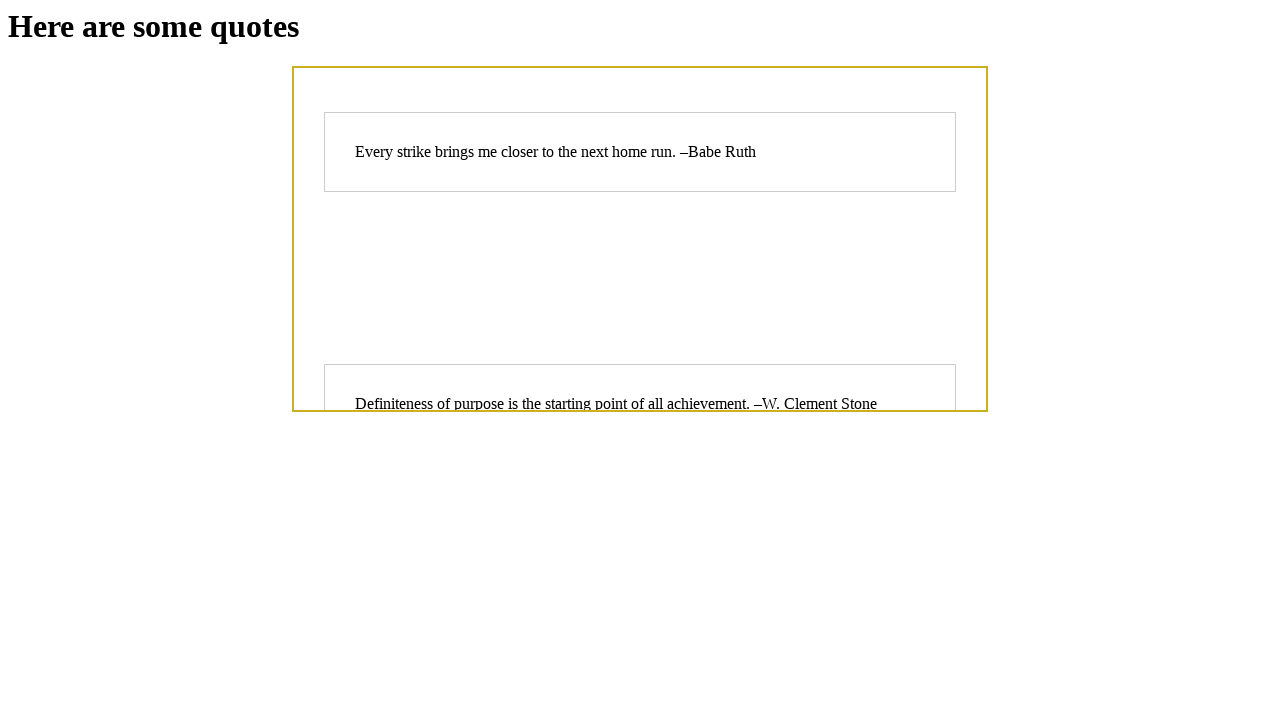

Waited for first quote to be visible
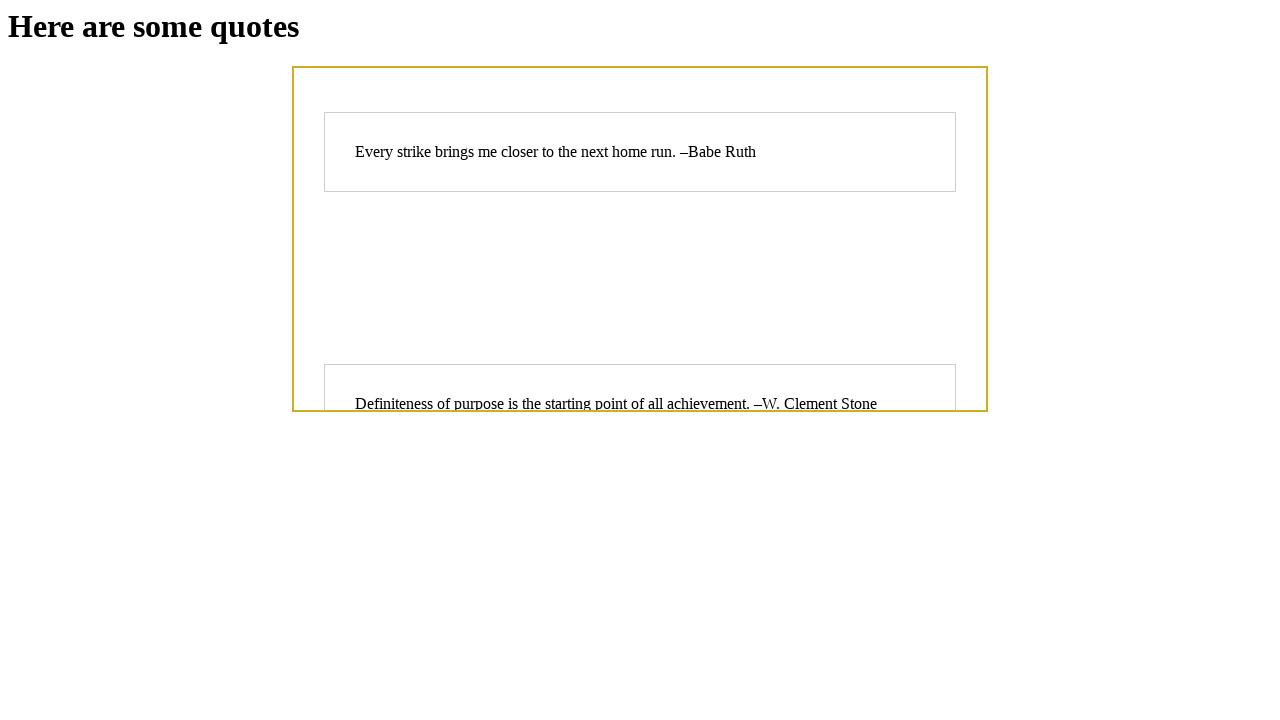

Verified that quotes are present on the page
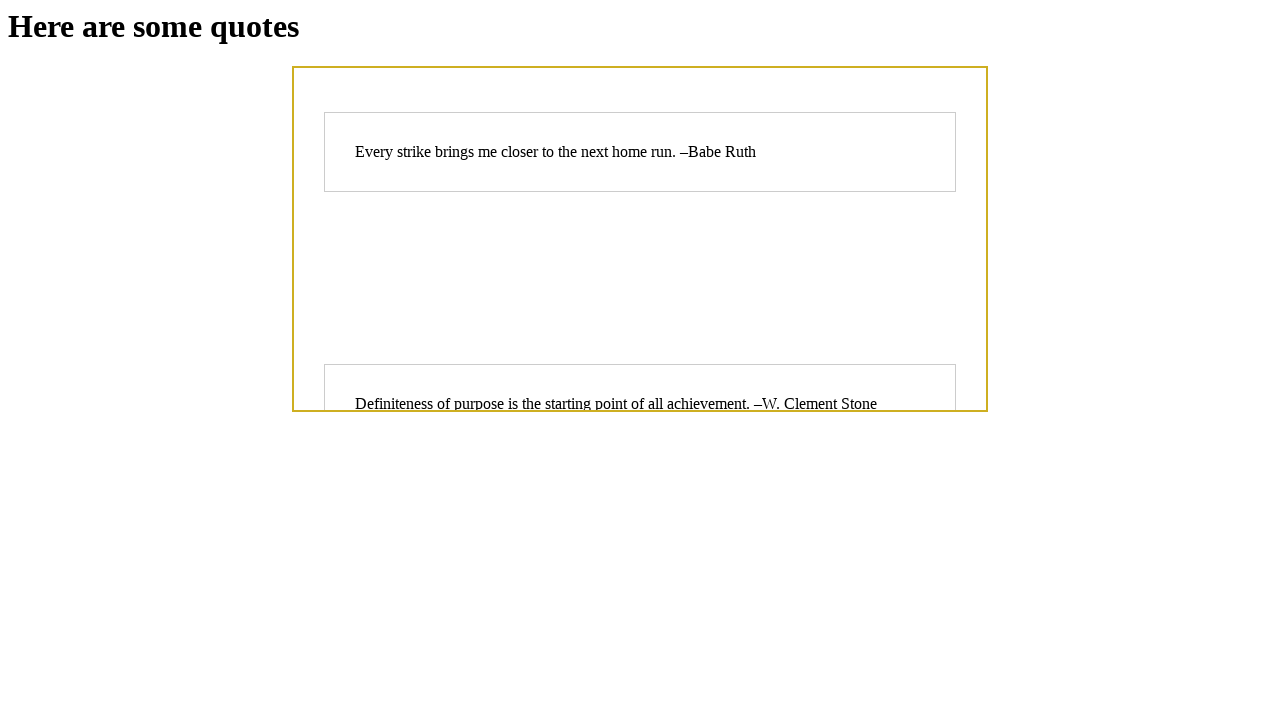

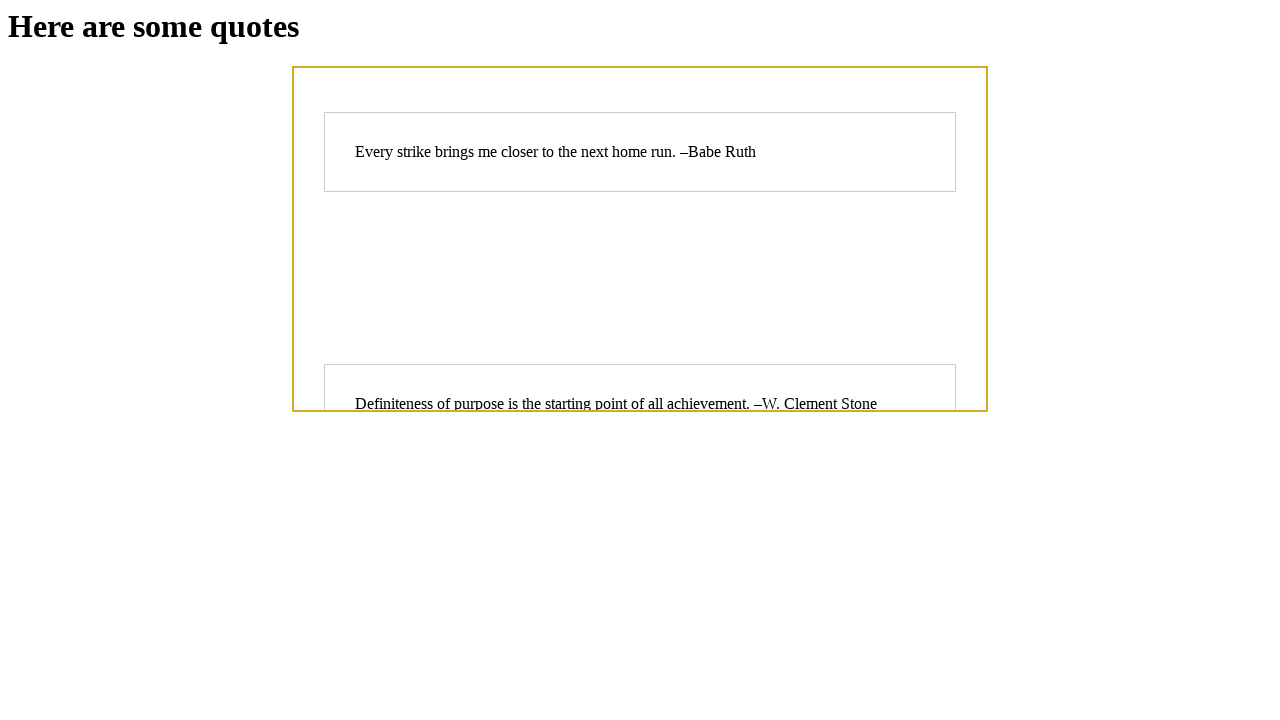